Tests editable/searchable dropdown by selecting countries (Albania, Aruba) and verifying the selection.

Starting URL: https://react.semantic-ui.com/maximize/dropdown-example-search-selection/

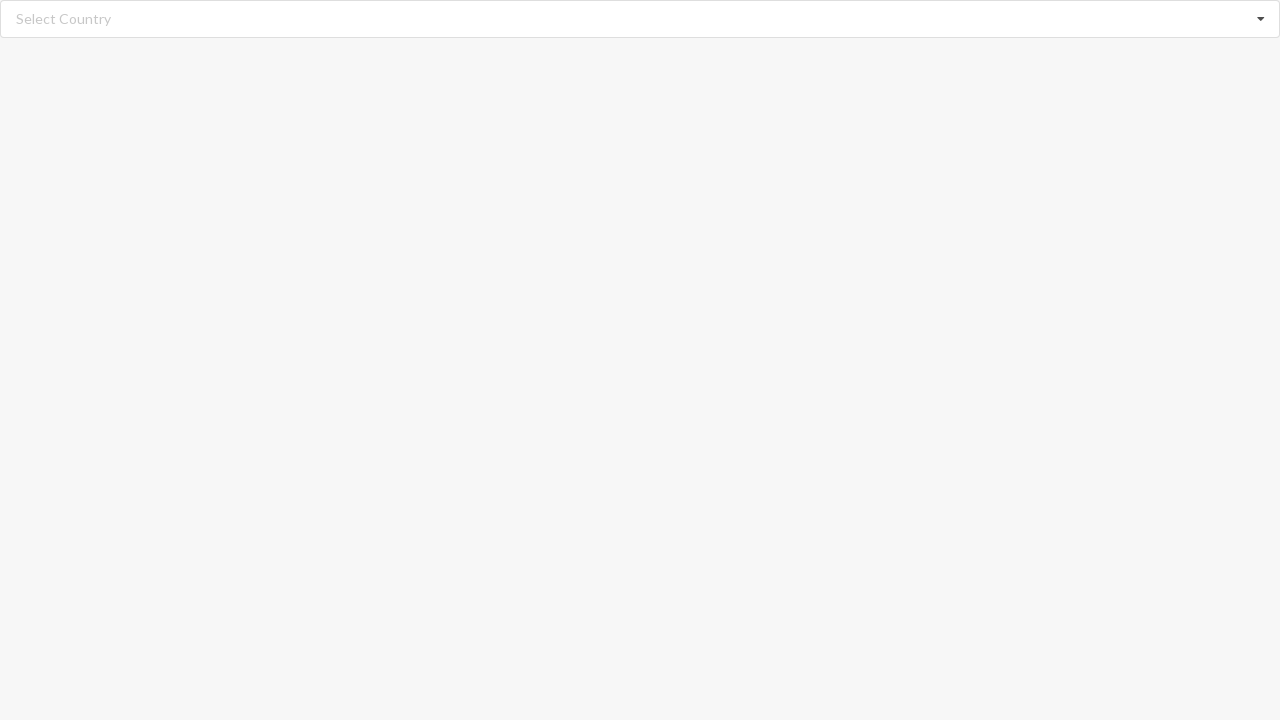

Clicked dropdown icon to open country selection at (1261, 19) on i.dropdown.icon
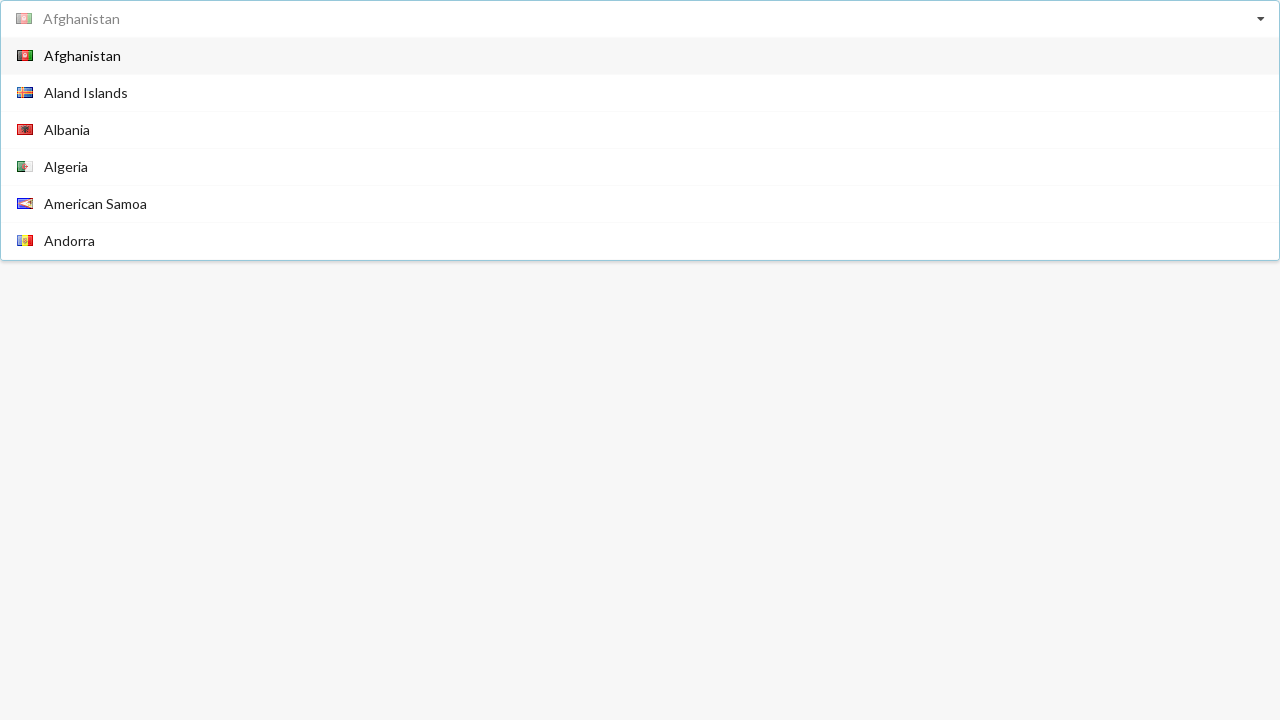

Waited for dropdown options to appear
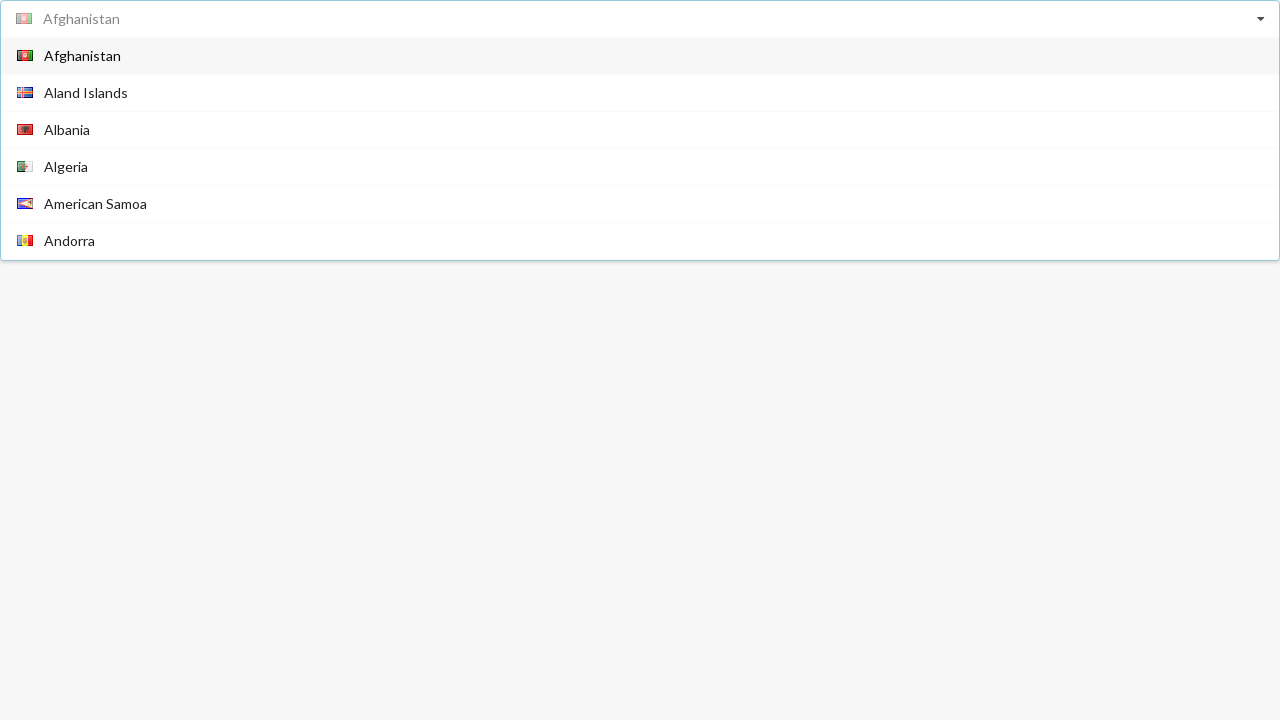

Clicked Albania option from dropdown at (67, 130) on xpath=//div[@role='option']/span[text()='Albania']
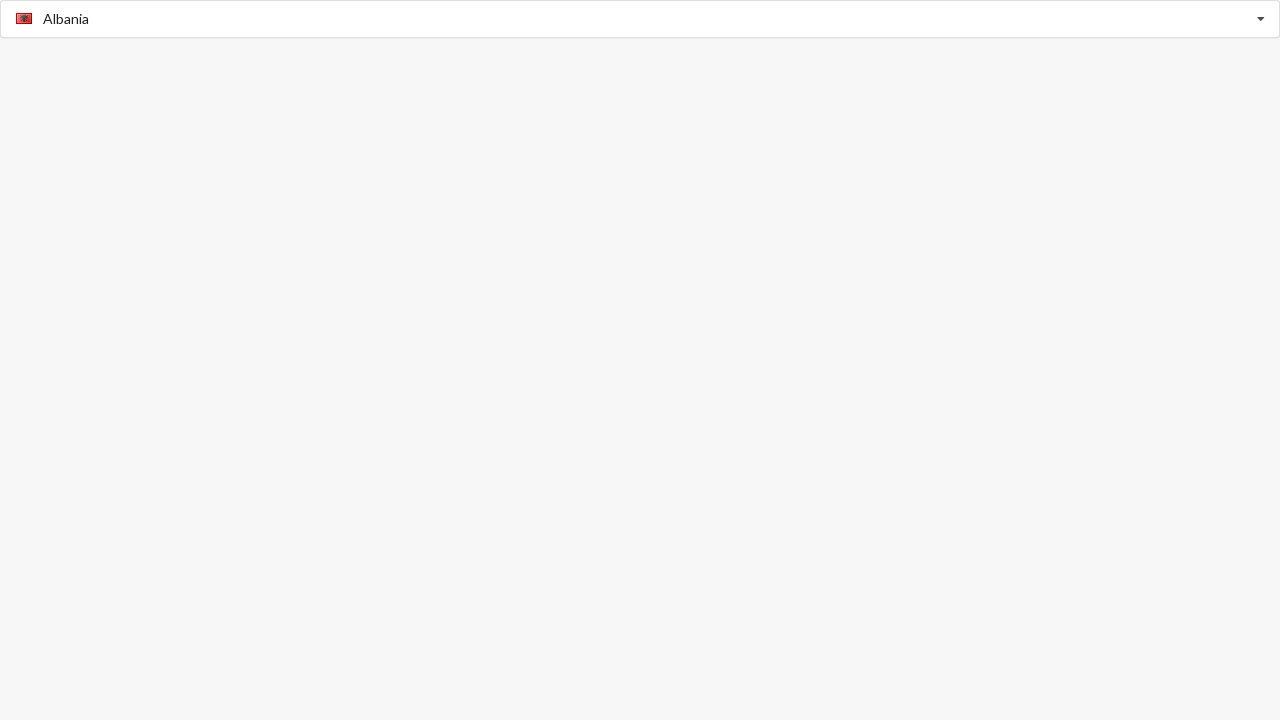

Verified Albania was selected and displayed in dropdown
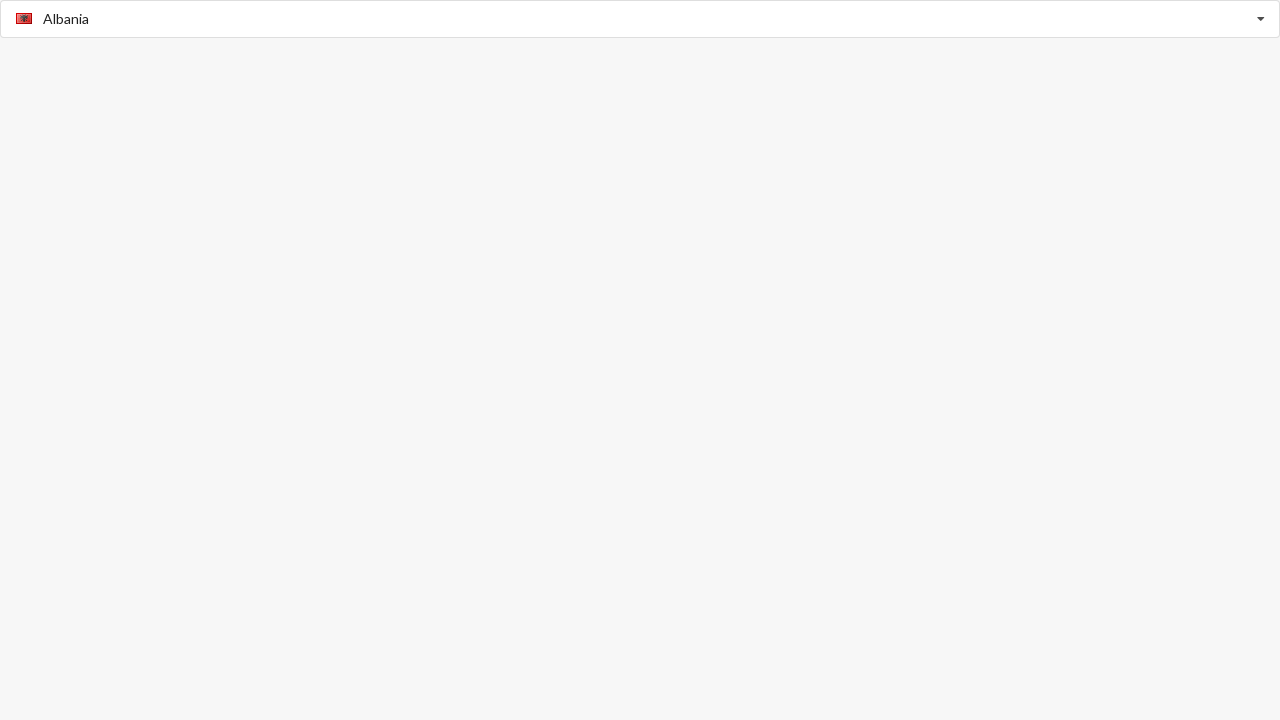

Clicked dropdown icon to open country selection again at (1261, 19) on i.dropdown.icon
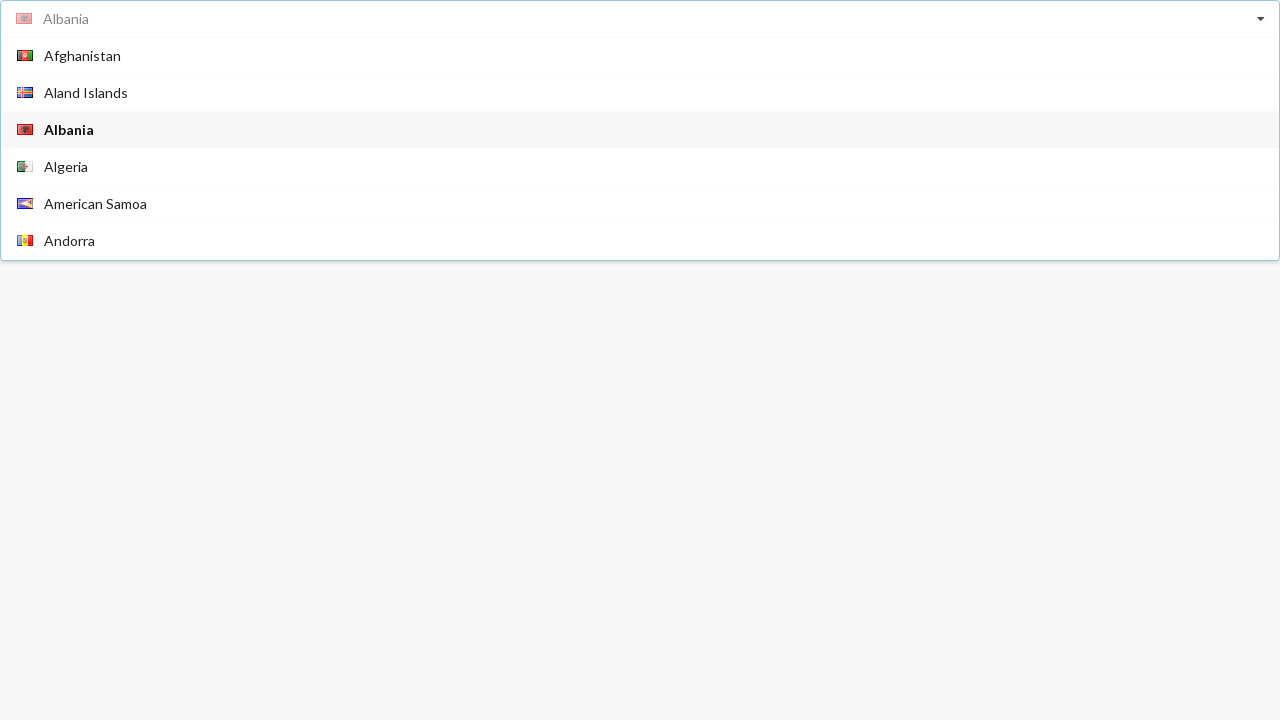

Waited for dropdown options to appear
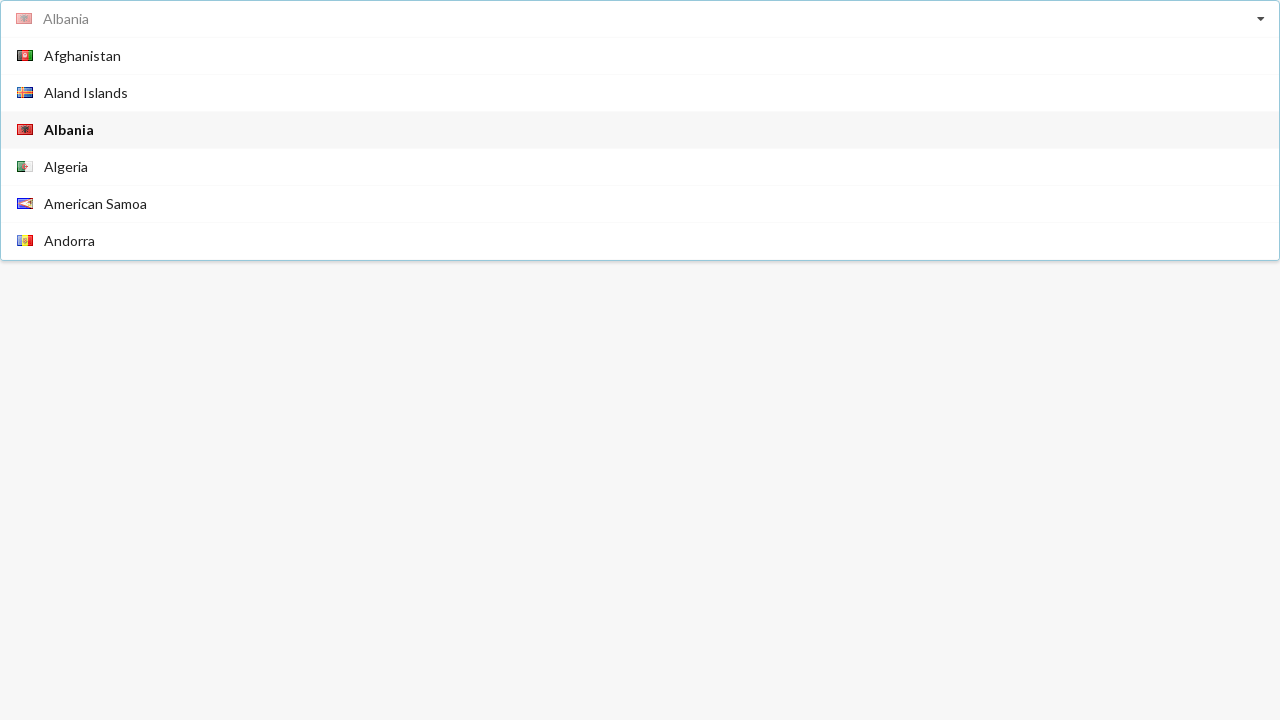

Clicked Aruba option from dropdown at (63, 148) on xpath=//div[@role='option']/span[text()='Aruba']
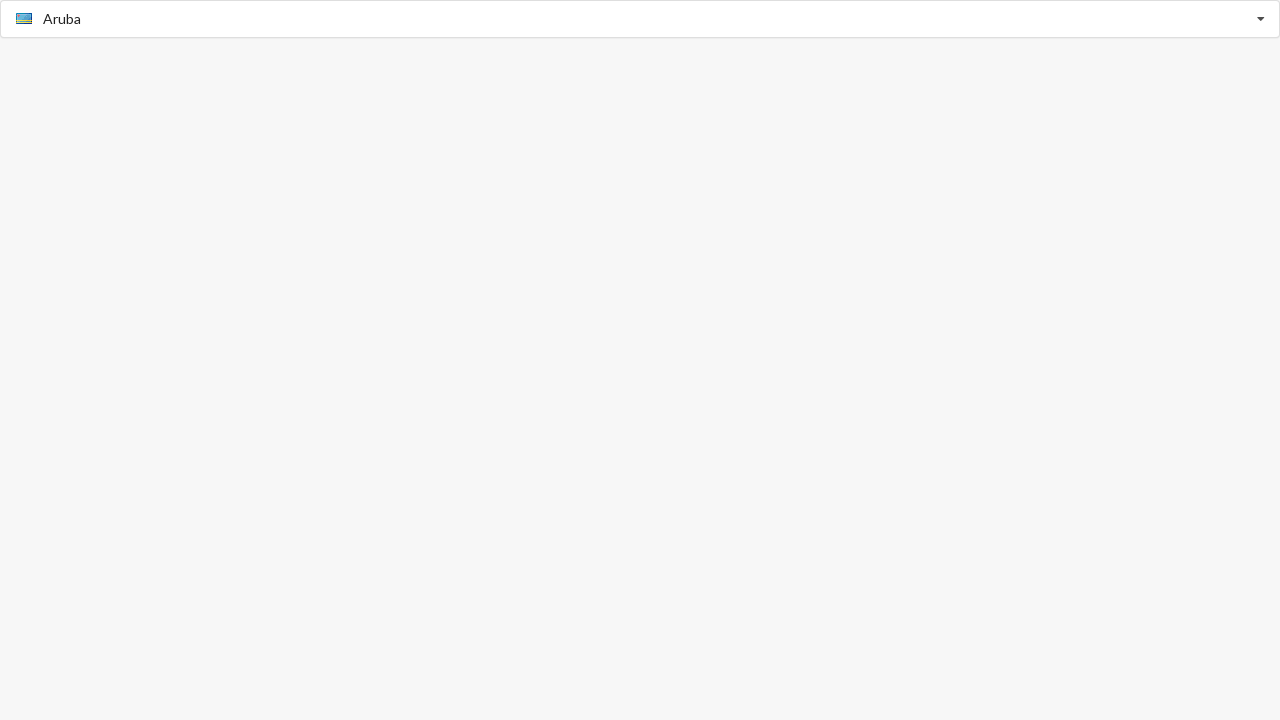

Verified Aruba was selected and displayed in dropdown
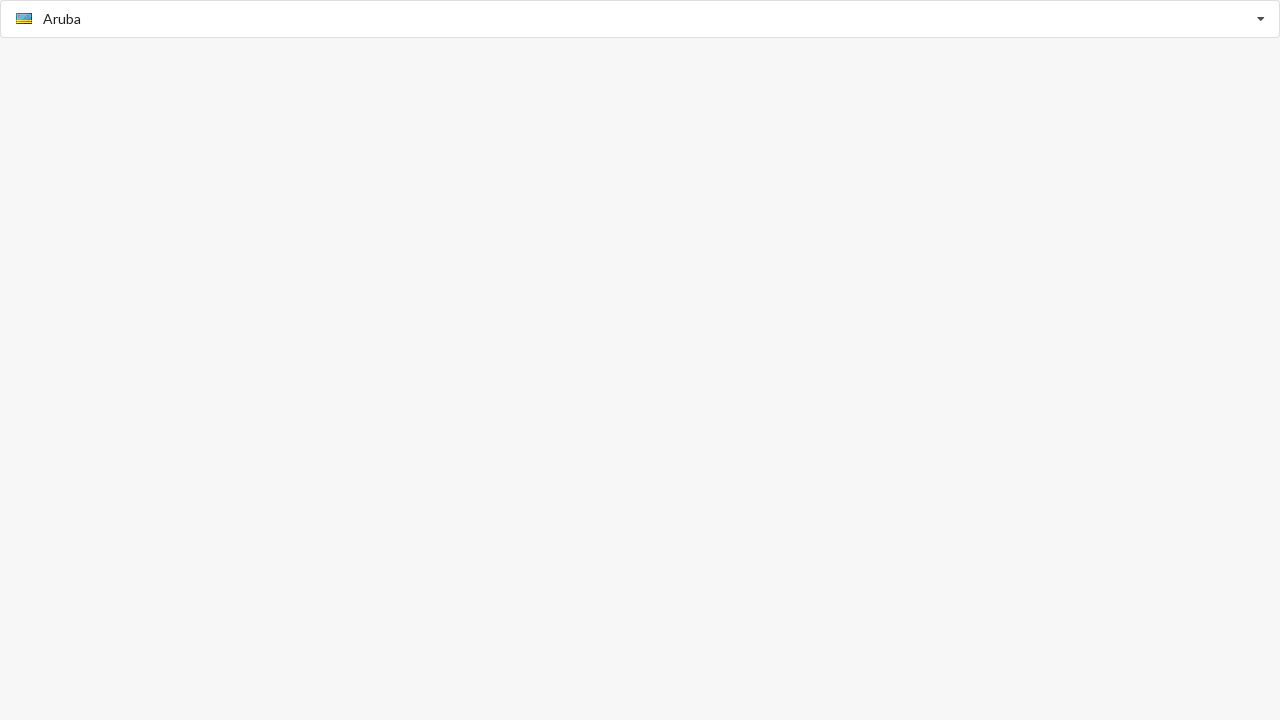

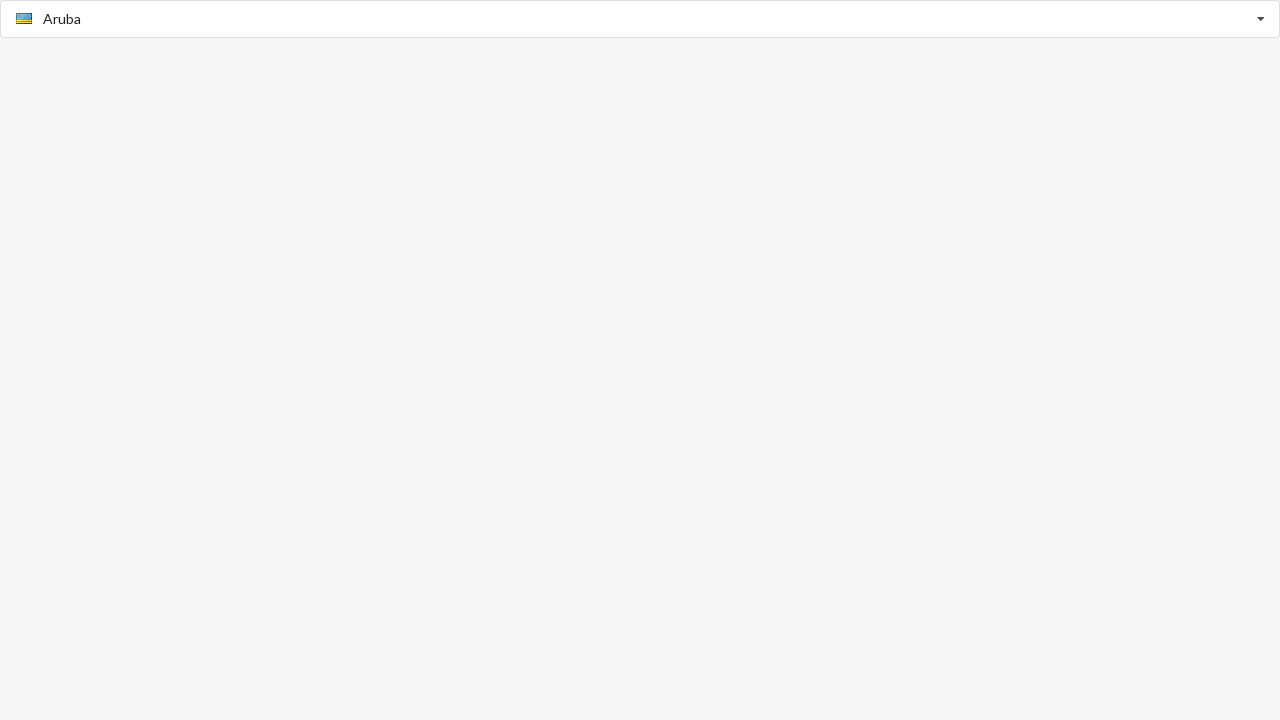